Navigates to the AJIO e-commerce website homepage and verifies the page loads successfully.

Starting URL: https://www.ajio.com/

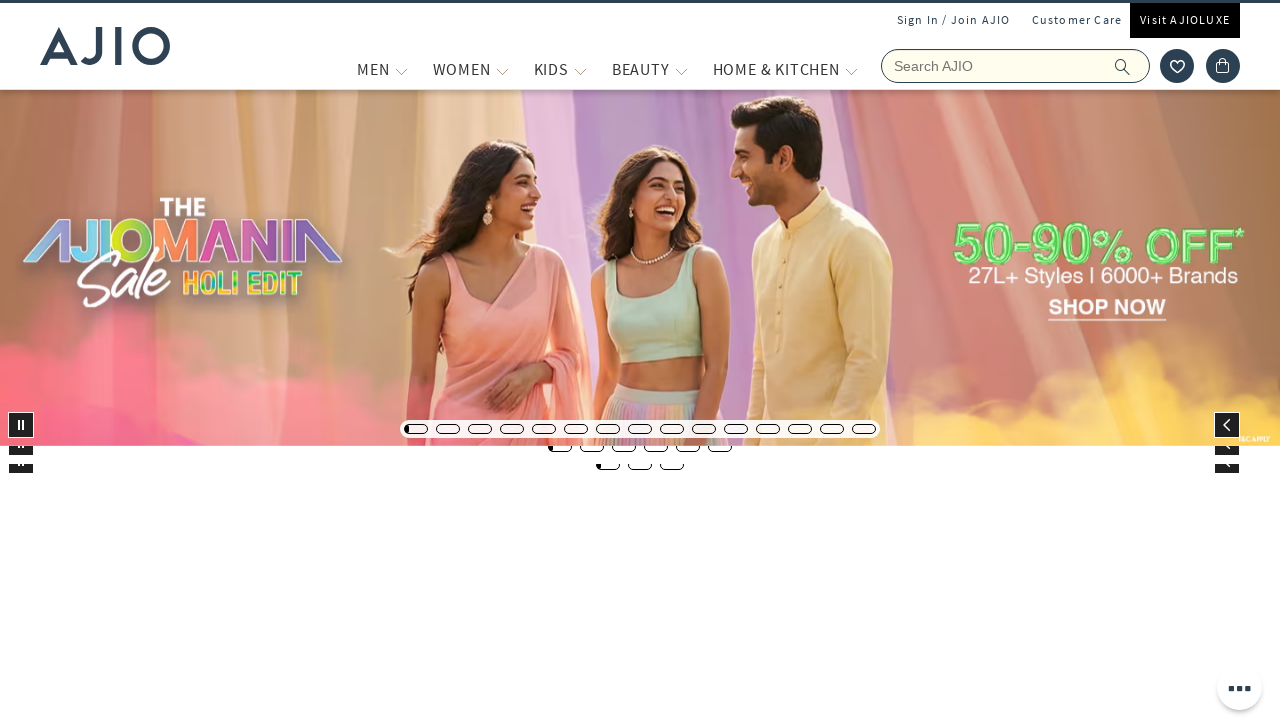

Waited for page DOM content to load
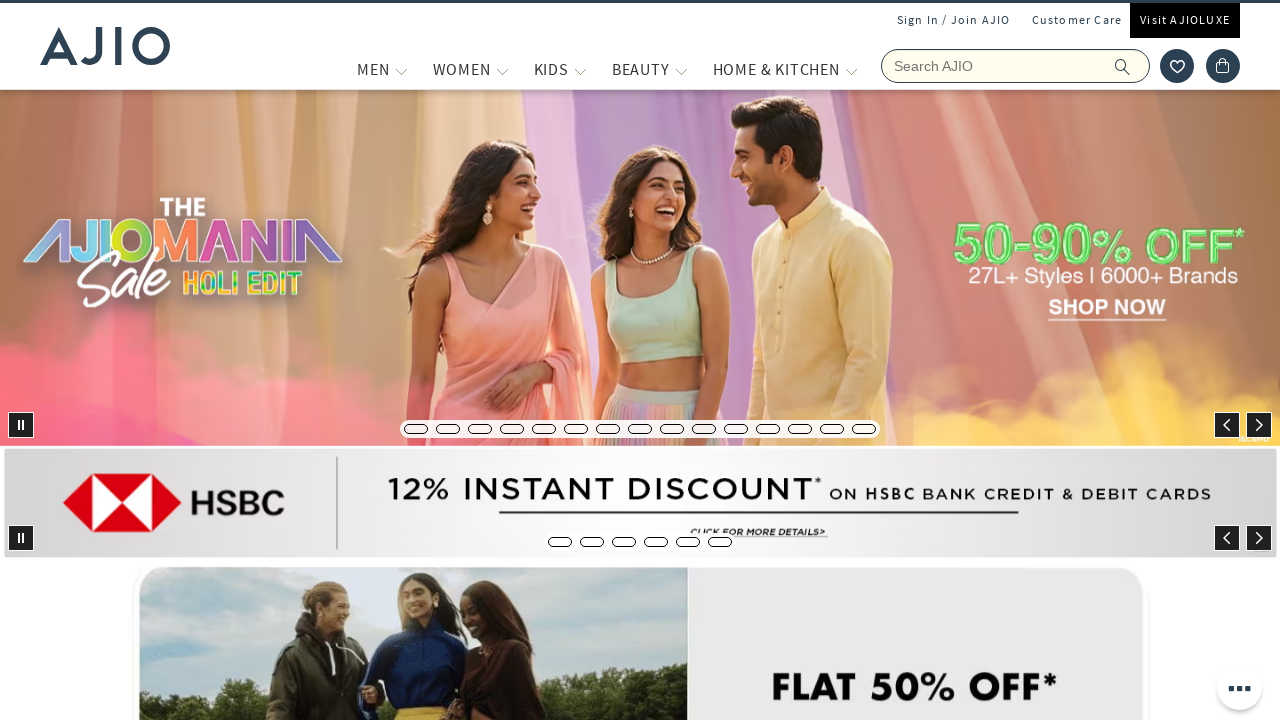

Verified body element loaded on AJIO homepage
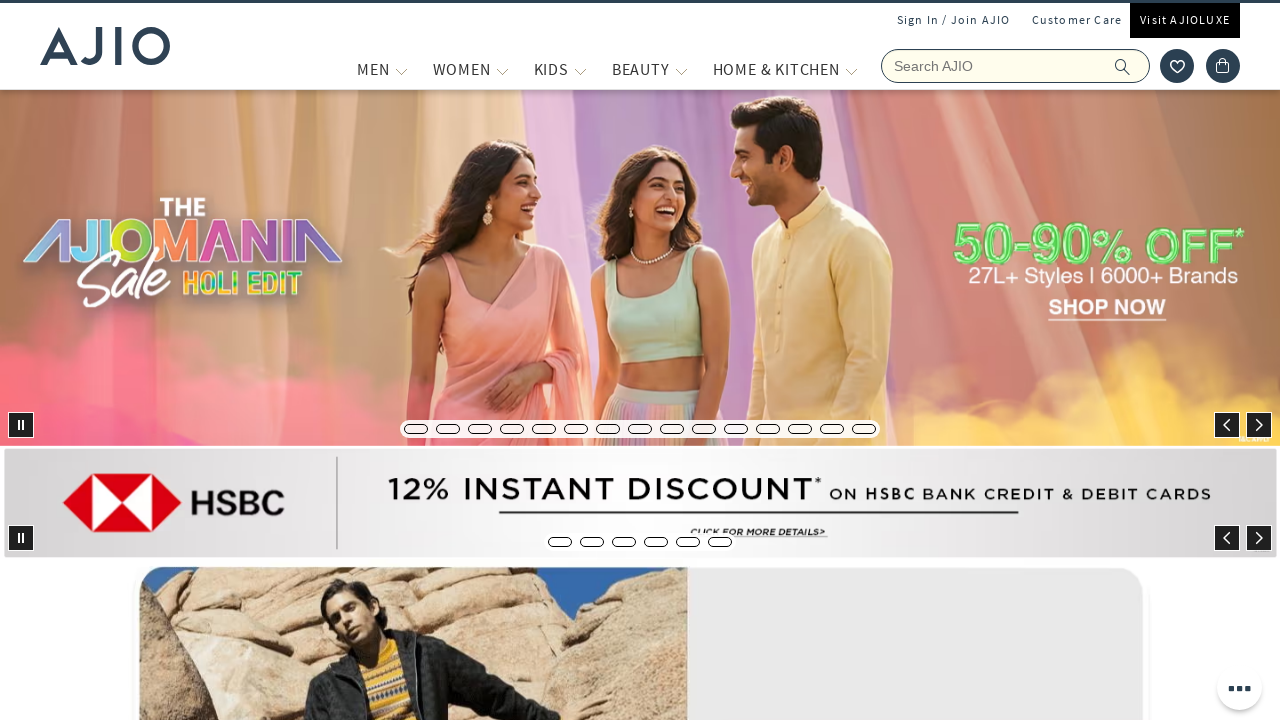

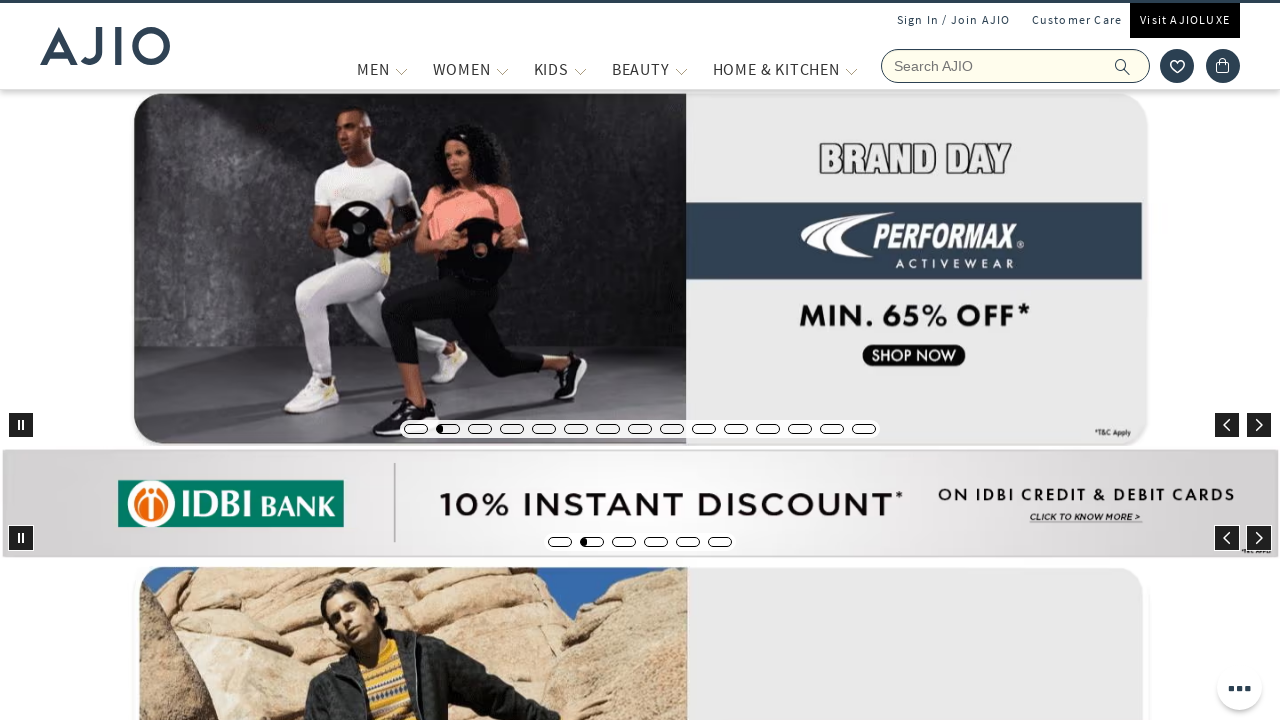